Tests that the Clear completed button displays correct text after marking an item complete

Starting URL: https://demo.playwright.dev/todomvc

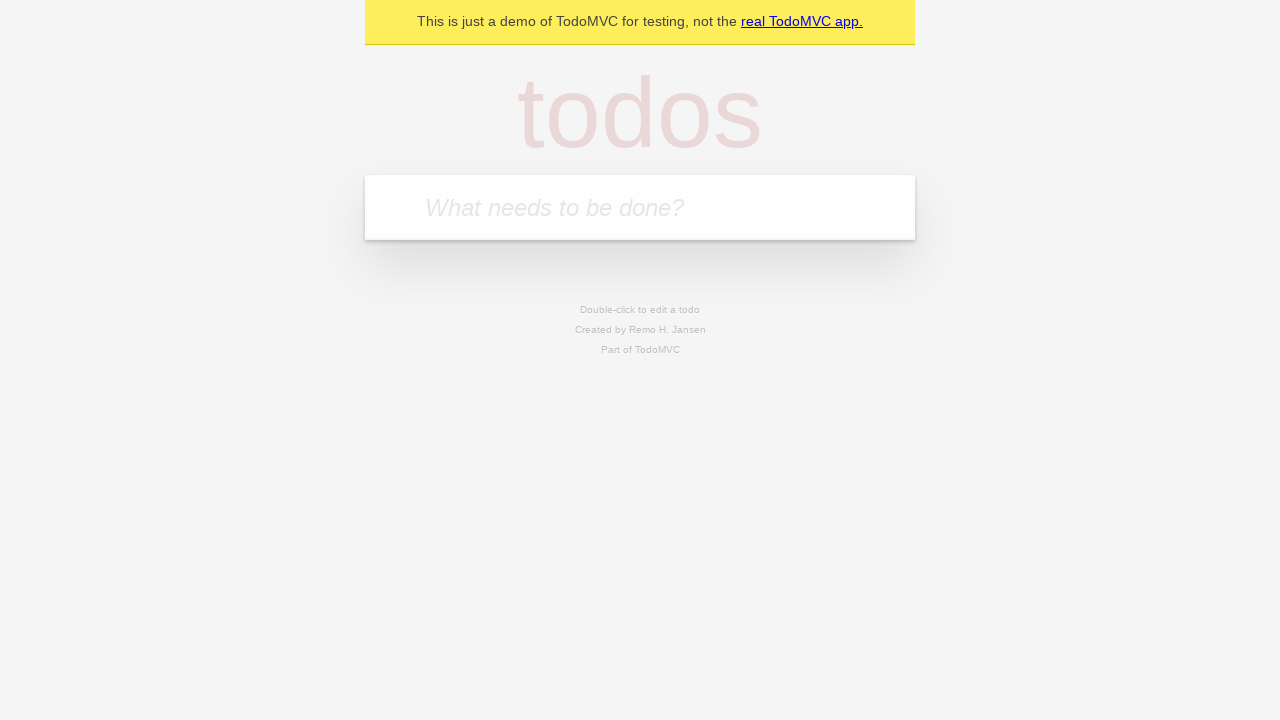

Navigated to TodoMVC demo application
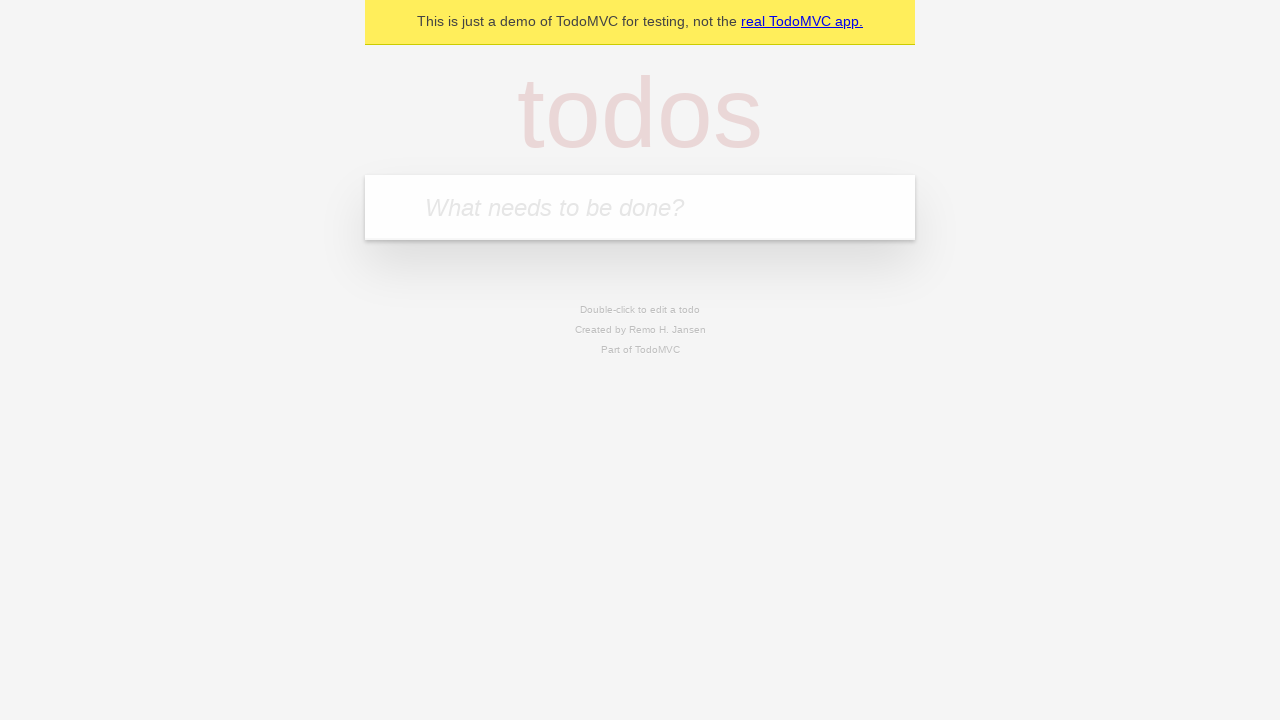

Located the 'What needs to be done?' input field
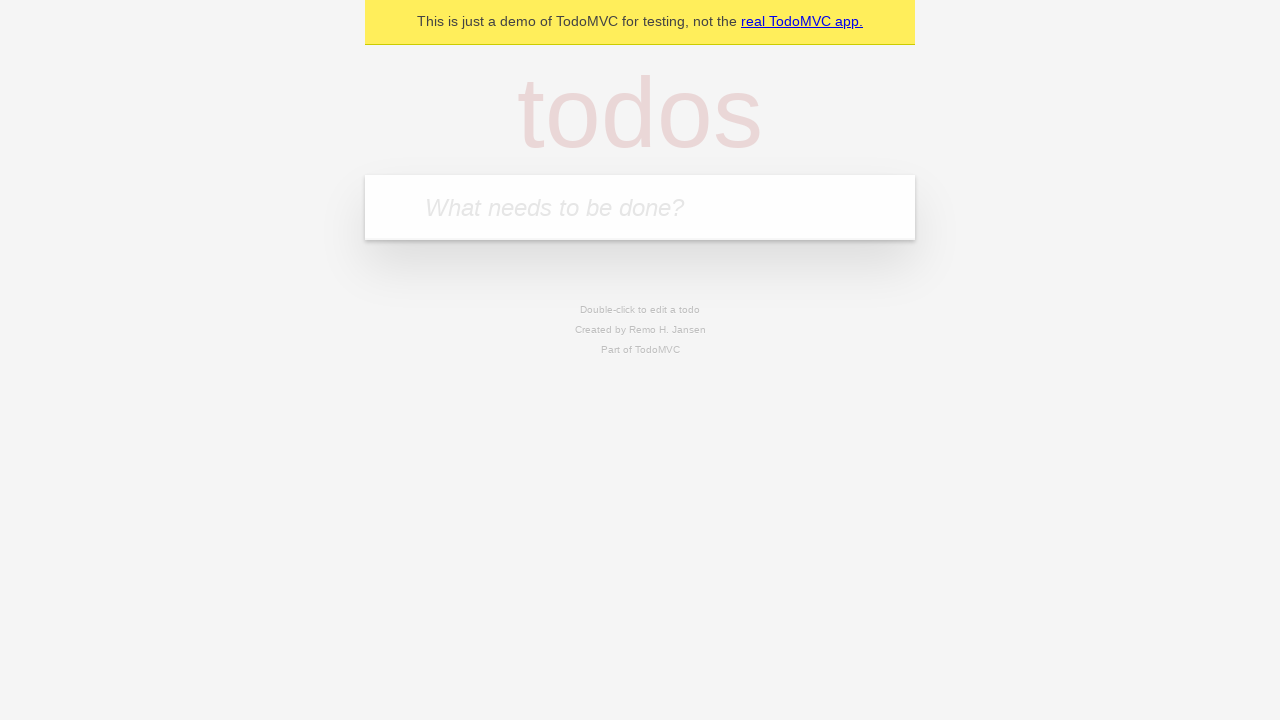

Filled input with 'buy some cheese' on internal:attr=[placeholder="What needs to be done?"i]
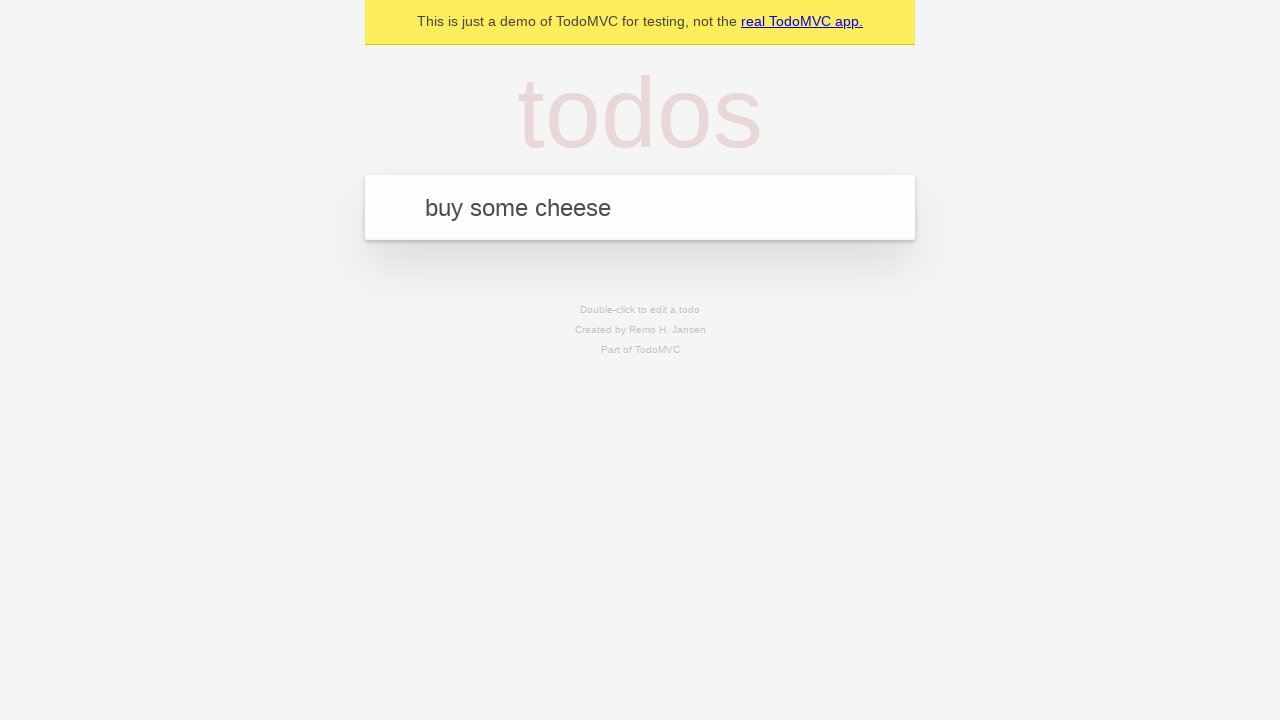

Pressed Enter to create first todo item on internal:attr=[placeholder="What needs to be done?"i]
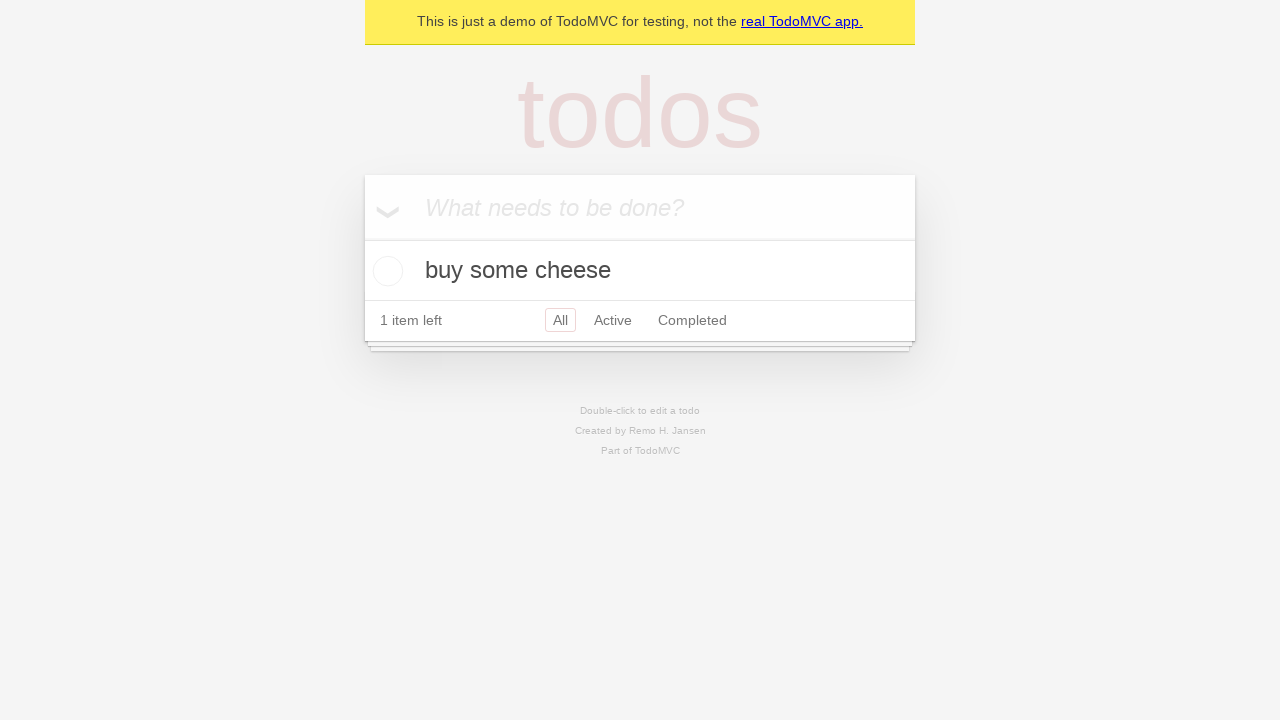

Filled input with 'feed the cat' on internal:attr=[placeholder="What needs to be done?"i]
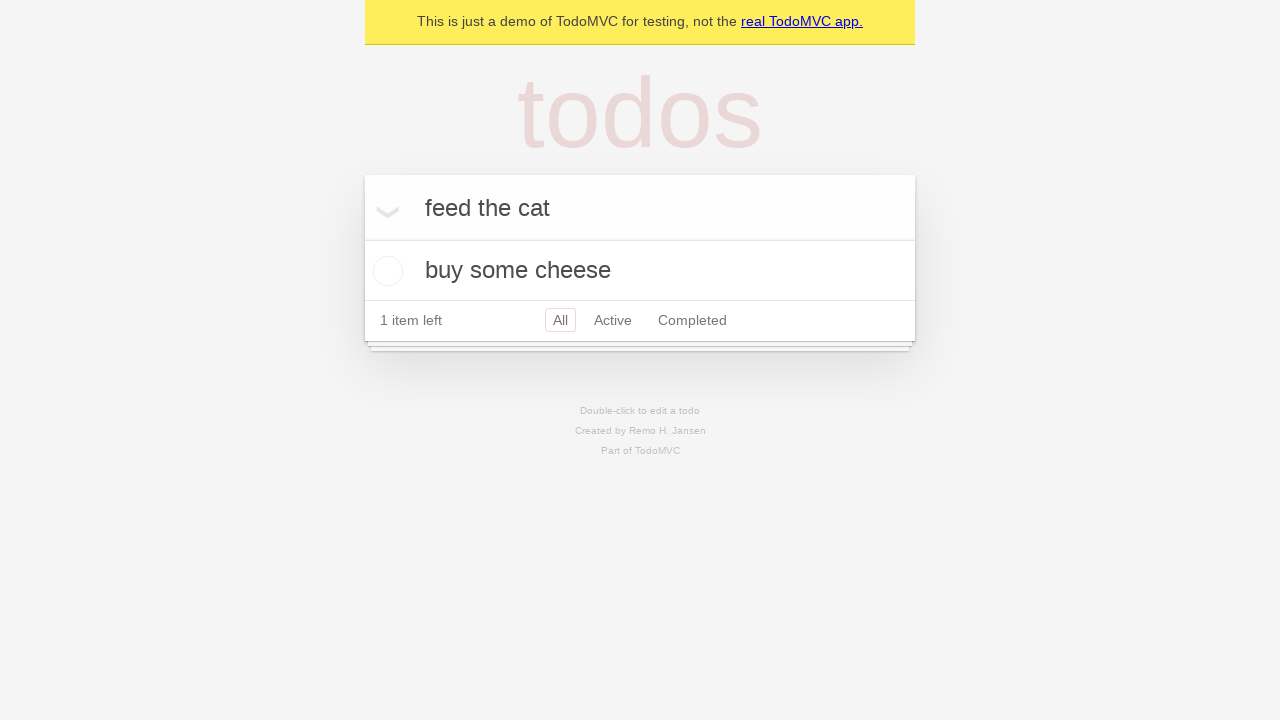

Pressed Enter to create second todo item on internal:attr=[placeholder="What needs to be done?"i]
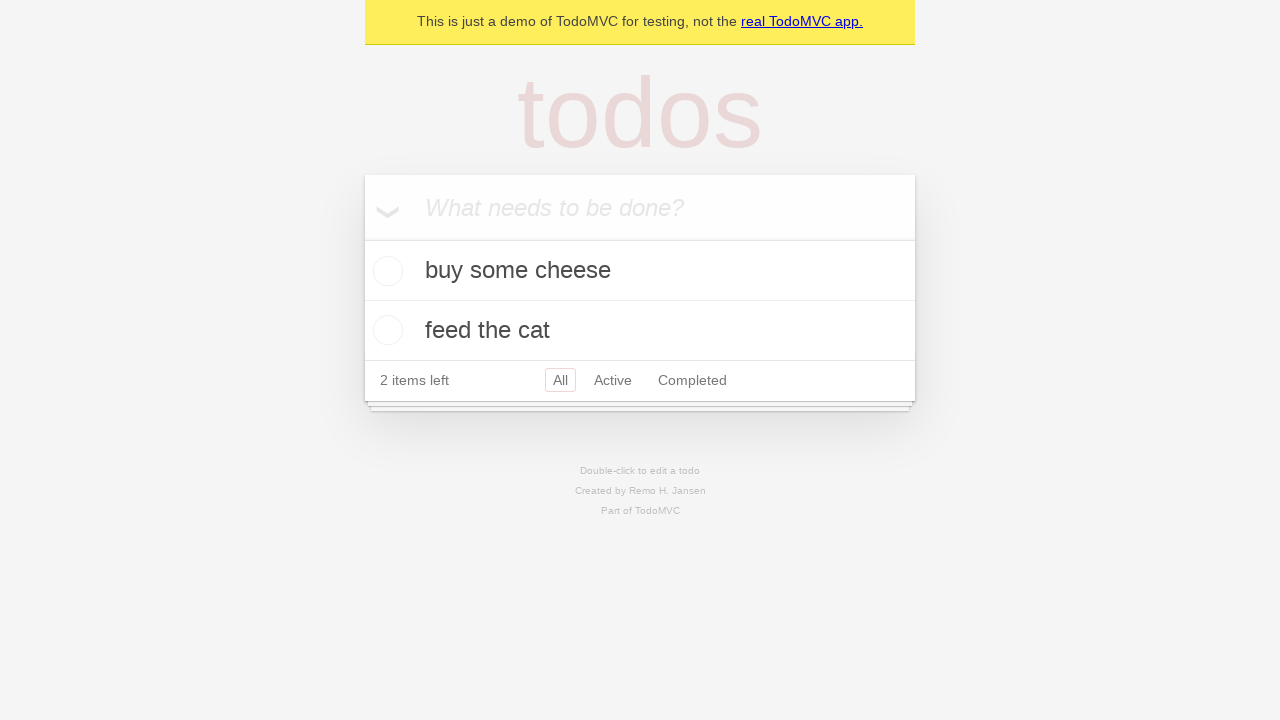

Filled input with 'book a doctors appointment' on internal:attr=[placeholder="What needs to be done?"i]
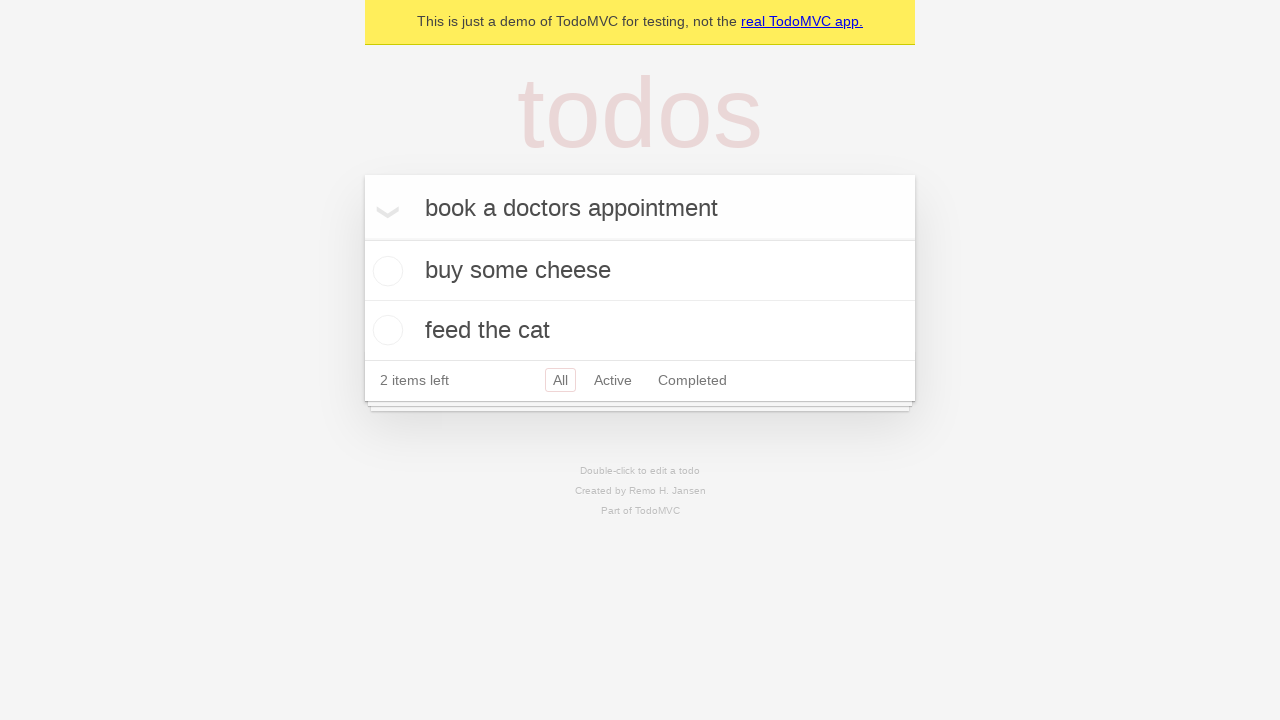

Pressed Enter to create third todo item on internal:attr=[placeholder="What needs to be done?"i]
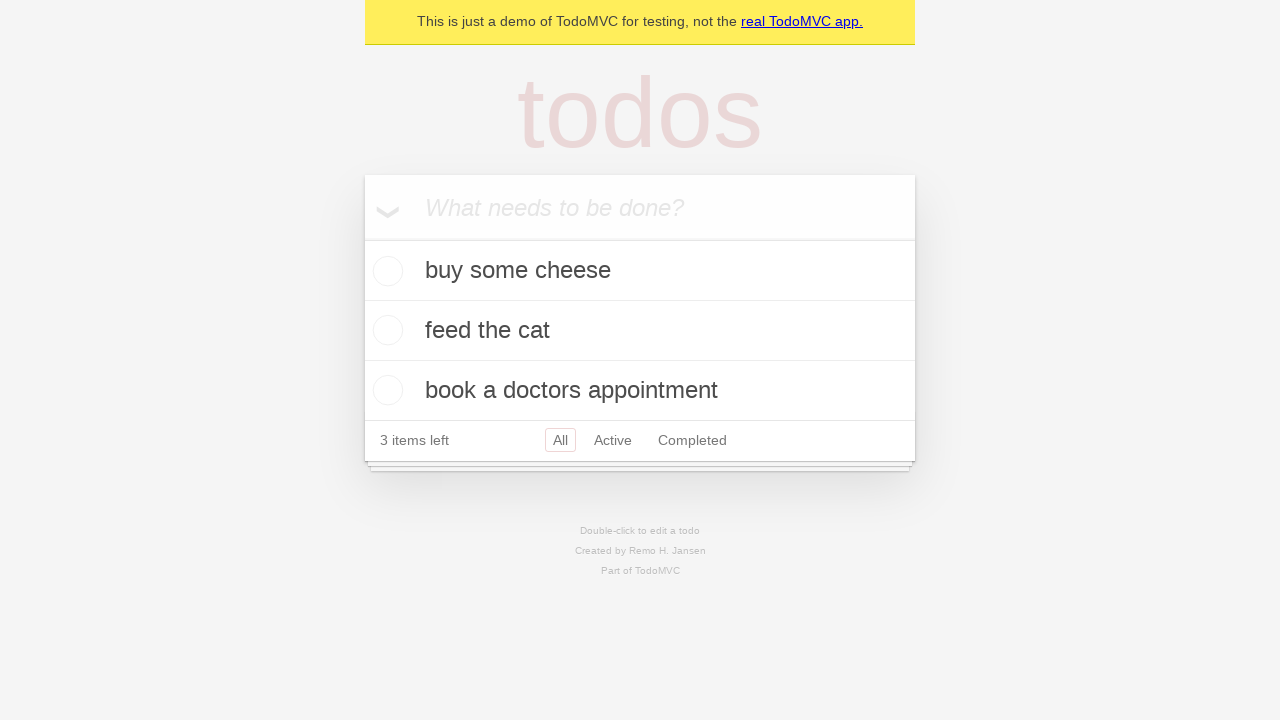

Waited for todo items to be rendered
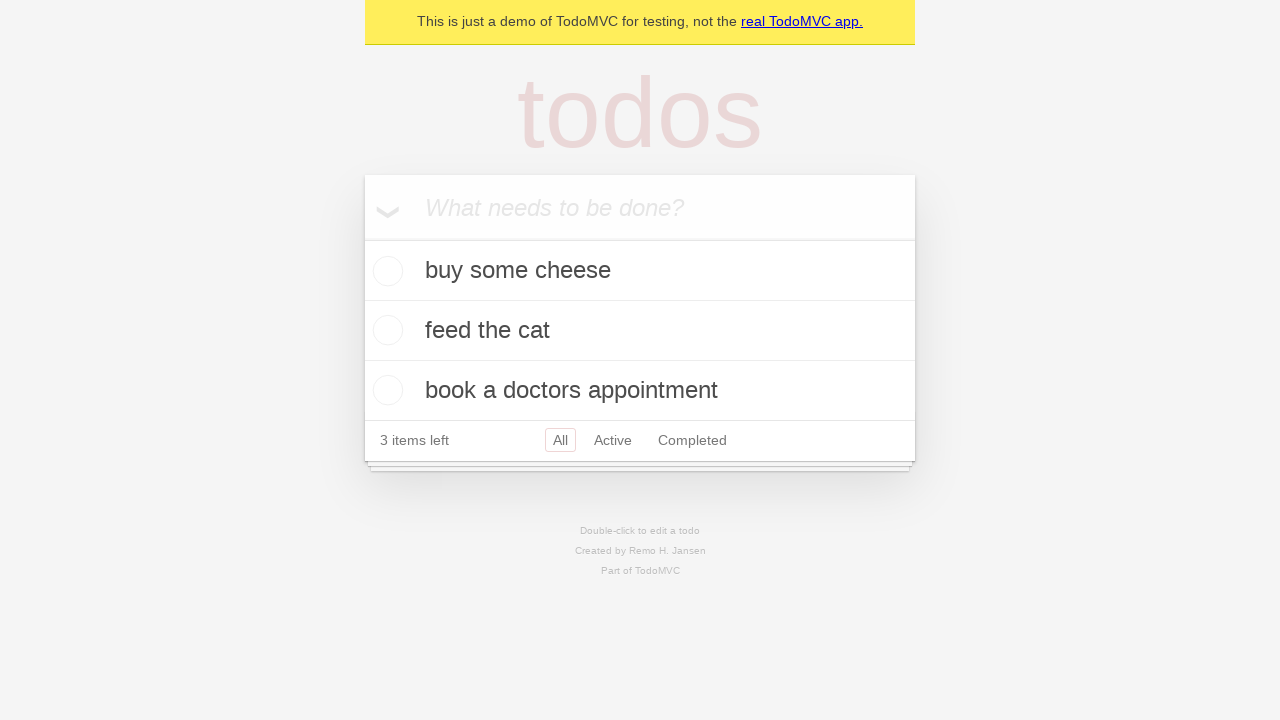

Marked first todo item as complete by checking its checkbox at (385, 271) on .todo-list li .toggle >> nth=0
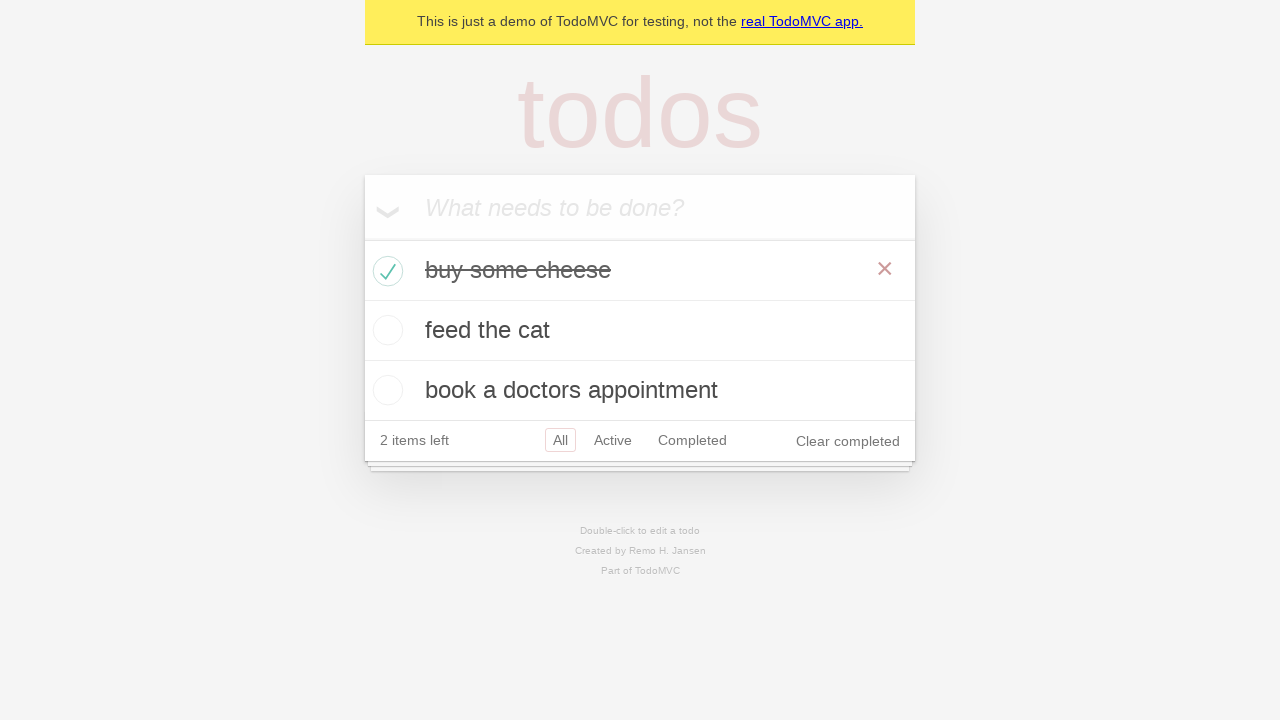

Waited for and verified 'Clear completed' button is displayed
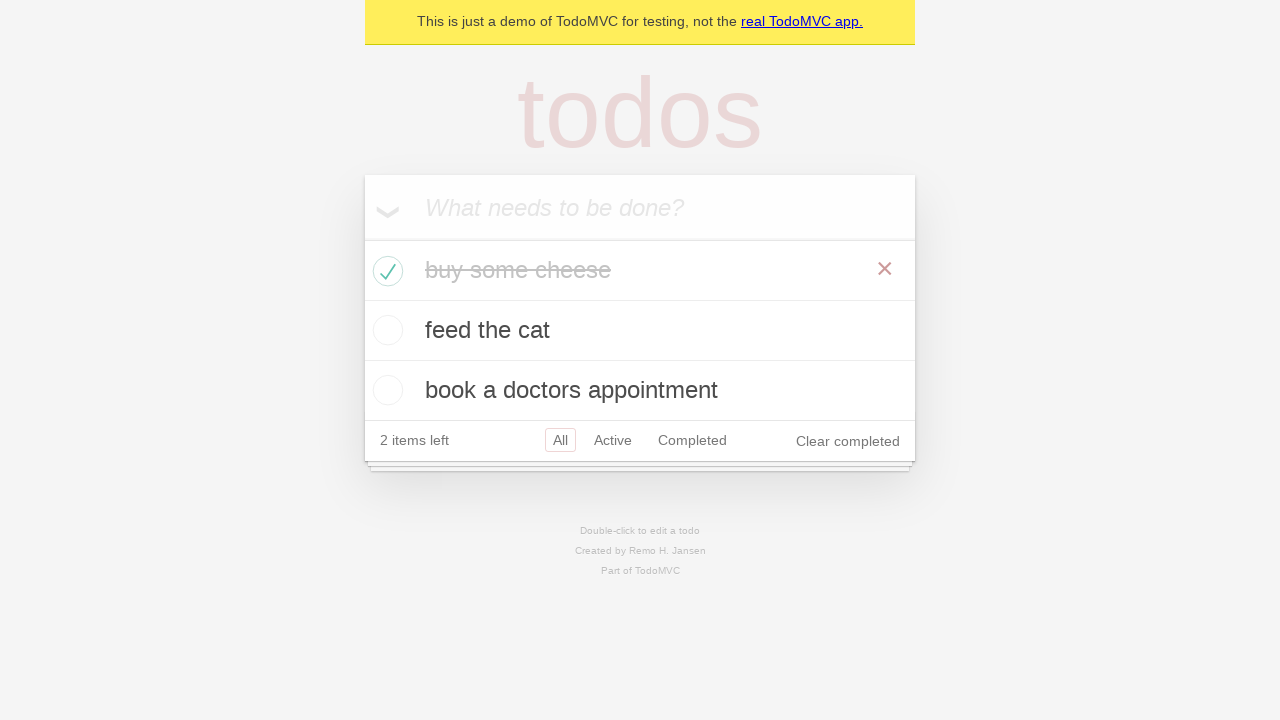

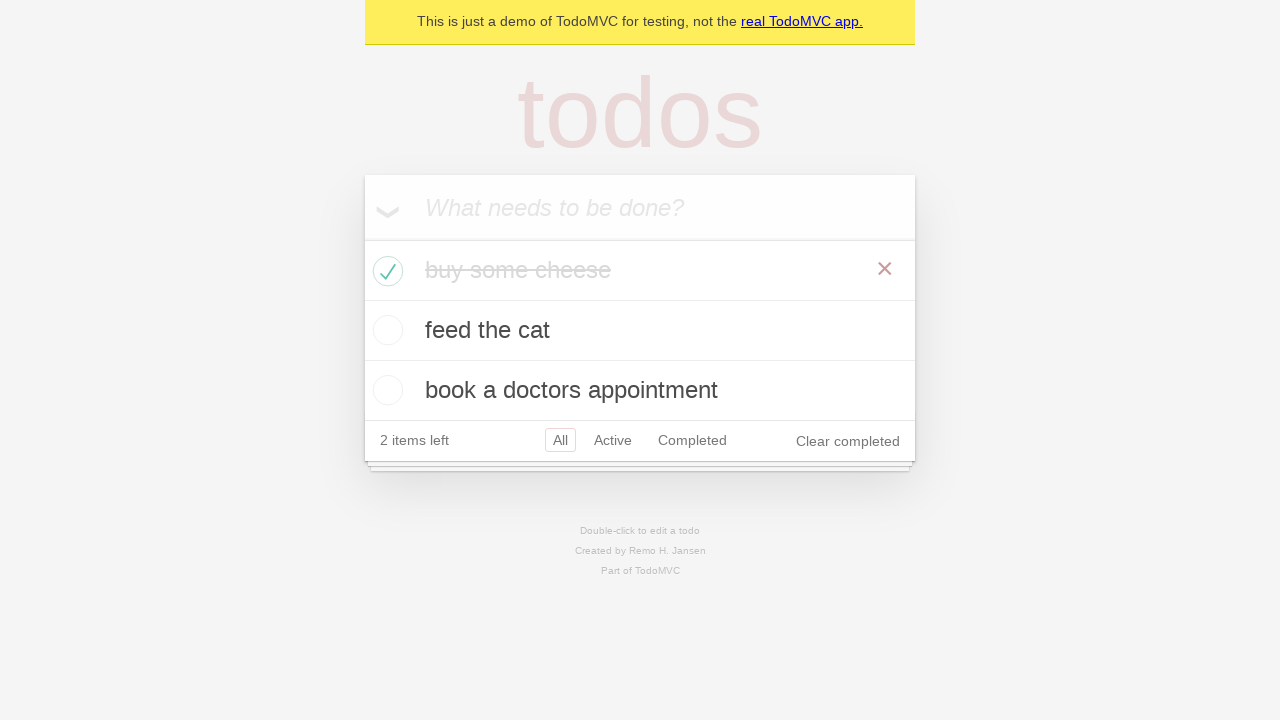